Tests dynamic content loading by clicking a start button and verifying that "Hello World!" message appears after dynamic loading completes

Starting URL: https://the-internet.herokuapp.com/dynamic_loading/1

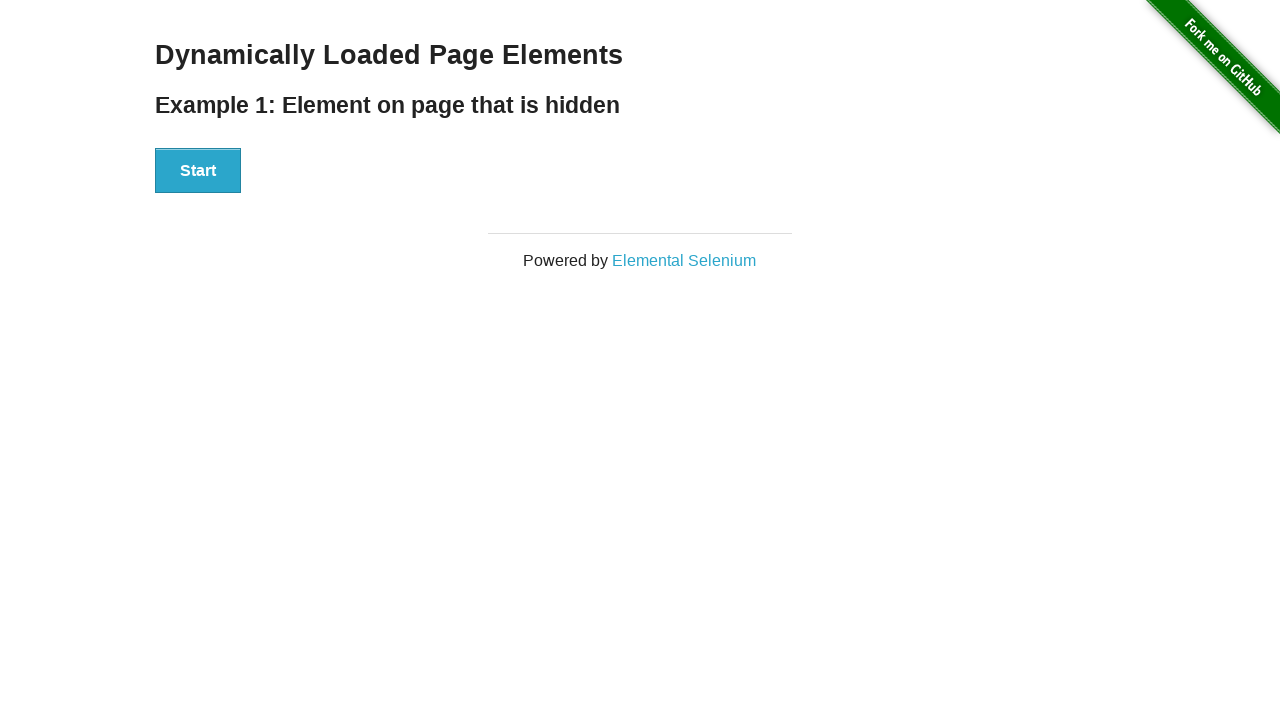

Clicked start button to trigger dynamic loading at (198, 171) on xpath=//div[@id='start']//button
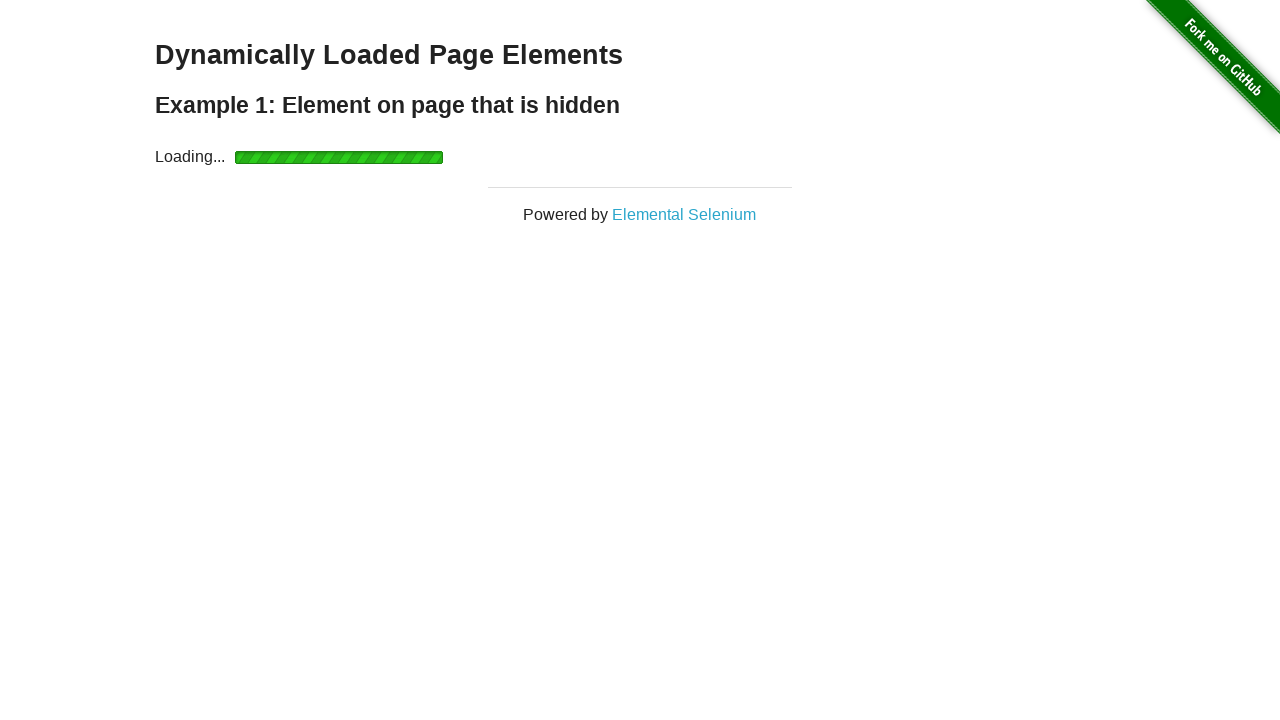

Waited for Hello World! message to appear after dynamic loading
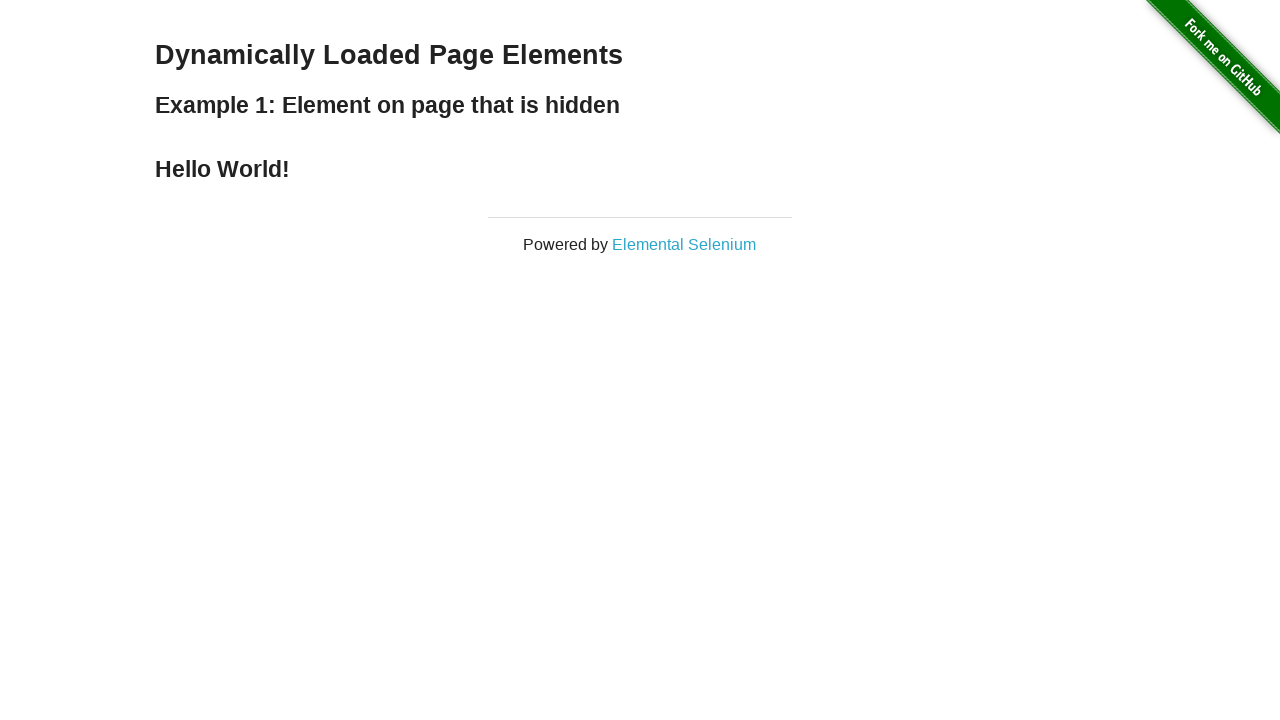

Verified that 'Hello World!' message is displayed
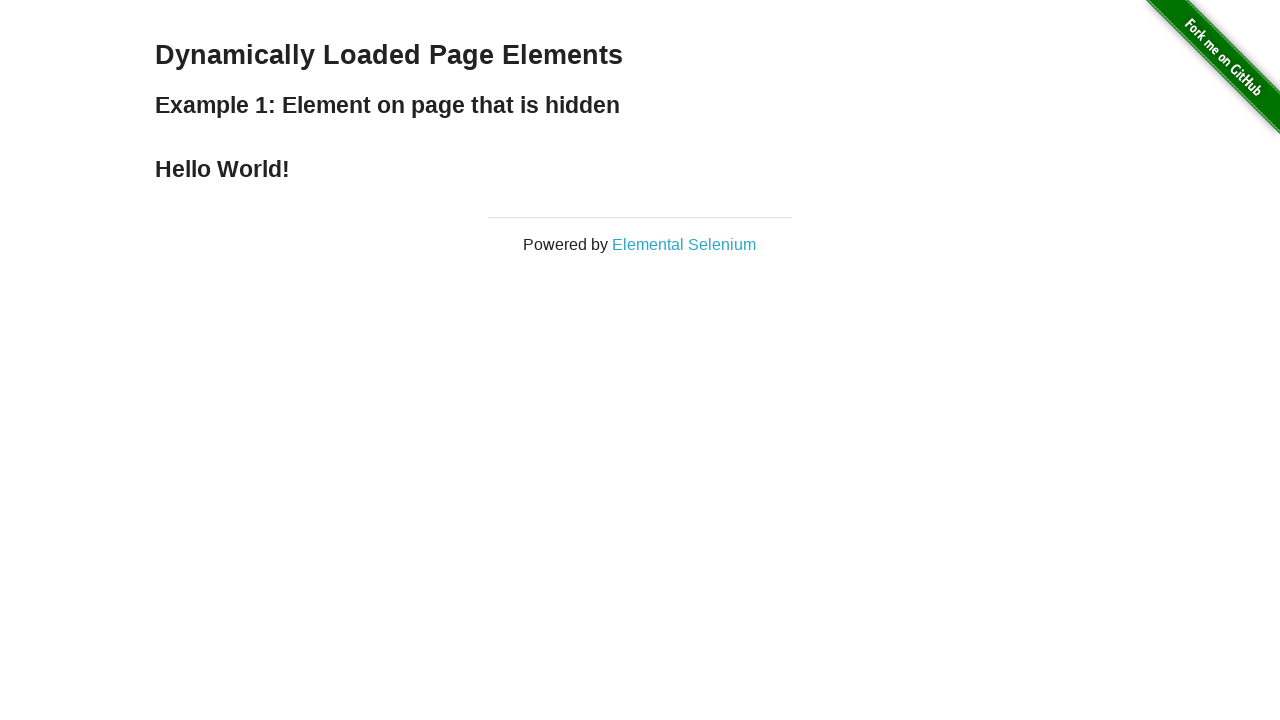

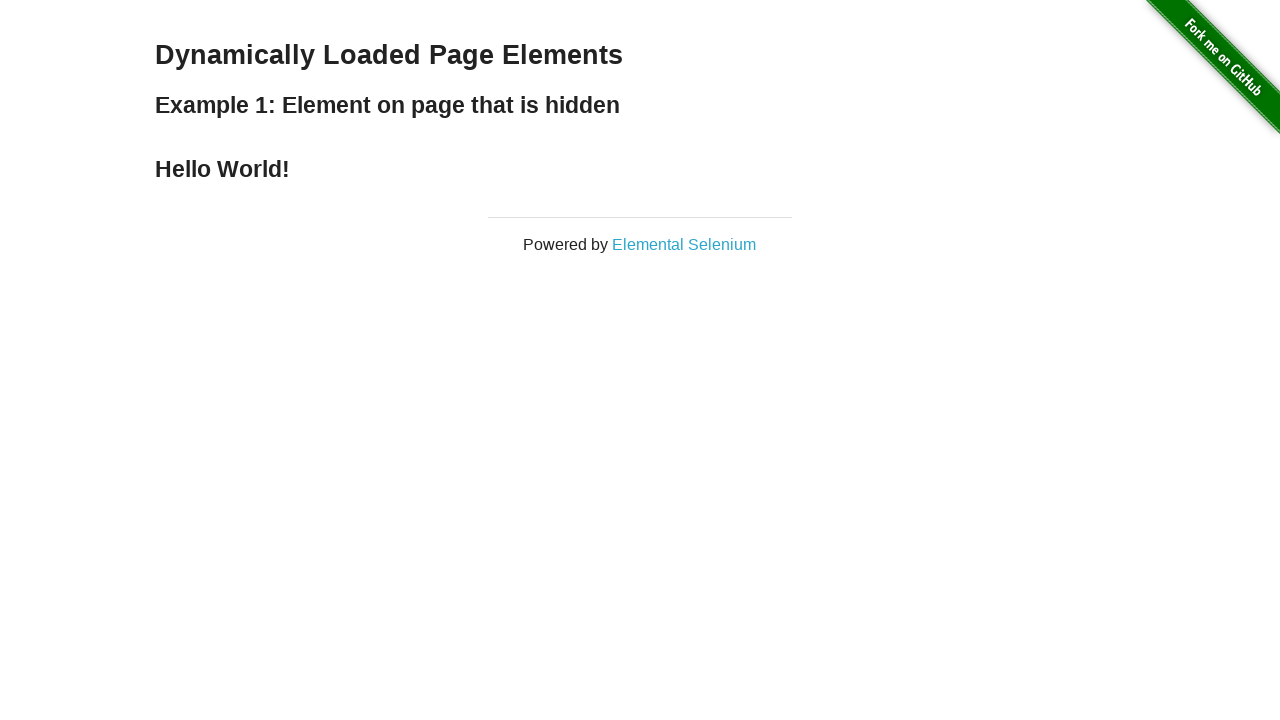